Verifies visibility of Get Started button in viewport and checks footer link visibility

Starting URL: https://webdriver.io

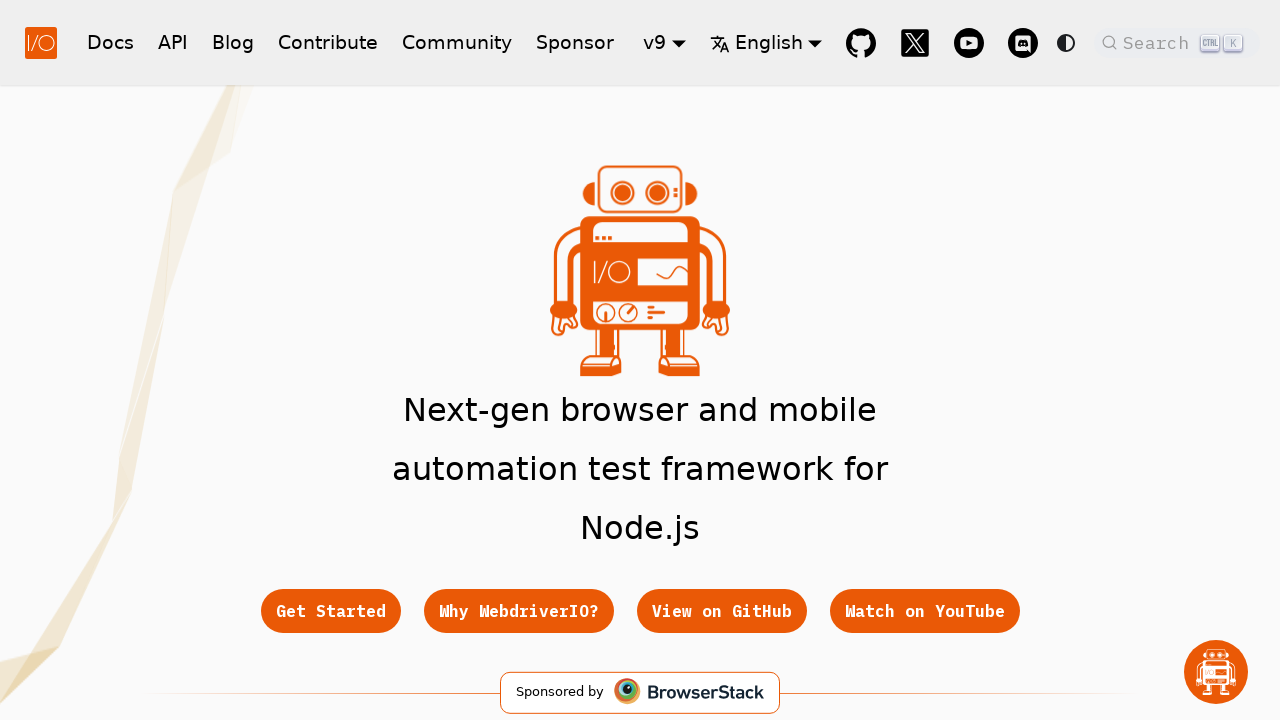

Waited for Get Started button to be visible in viewport
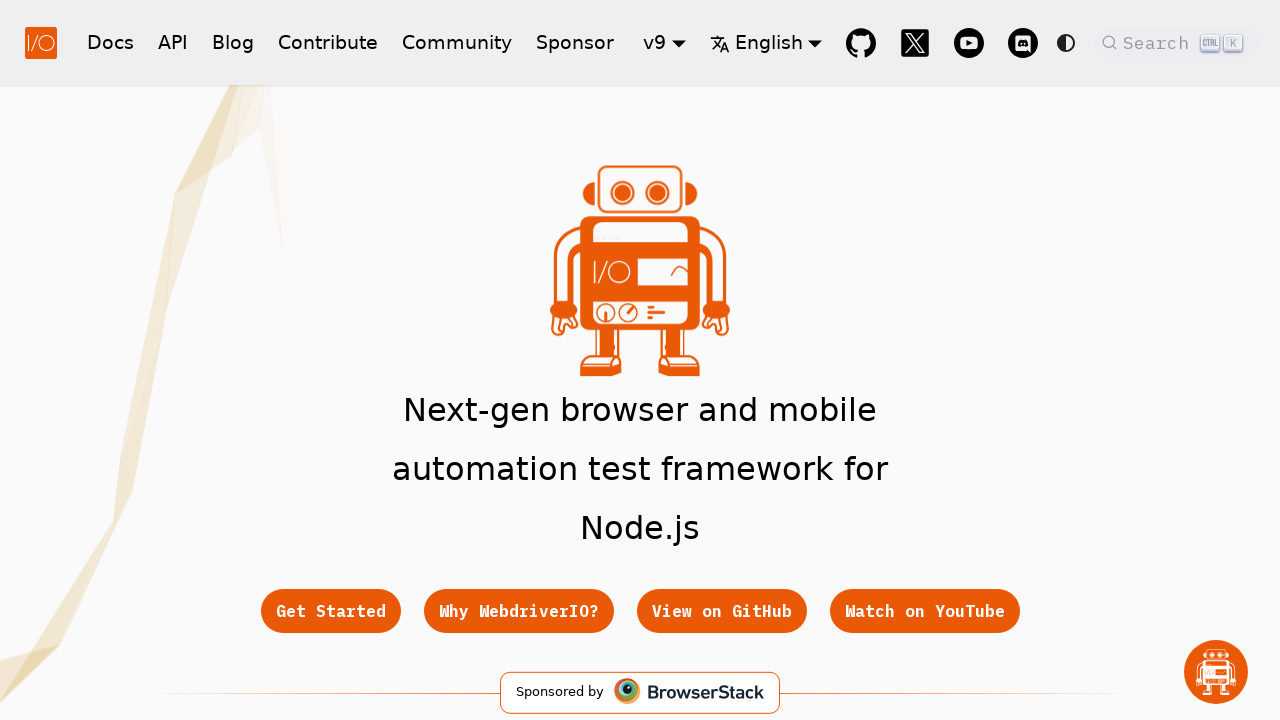

Verified Get Started button is visible
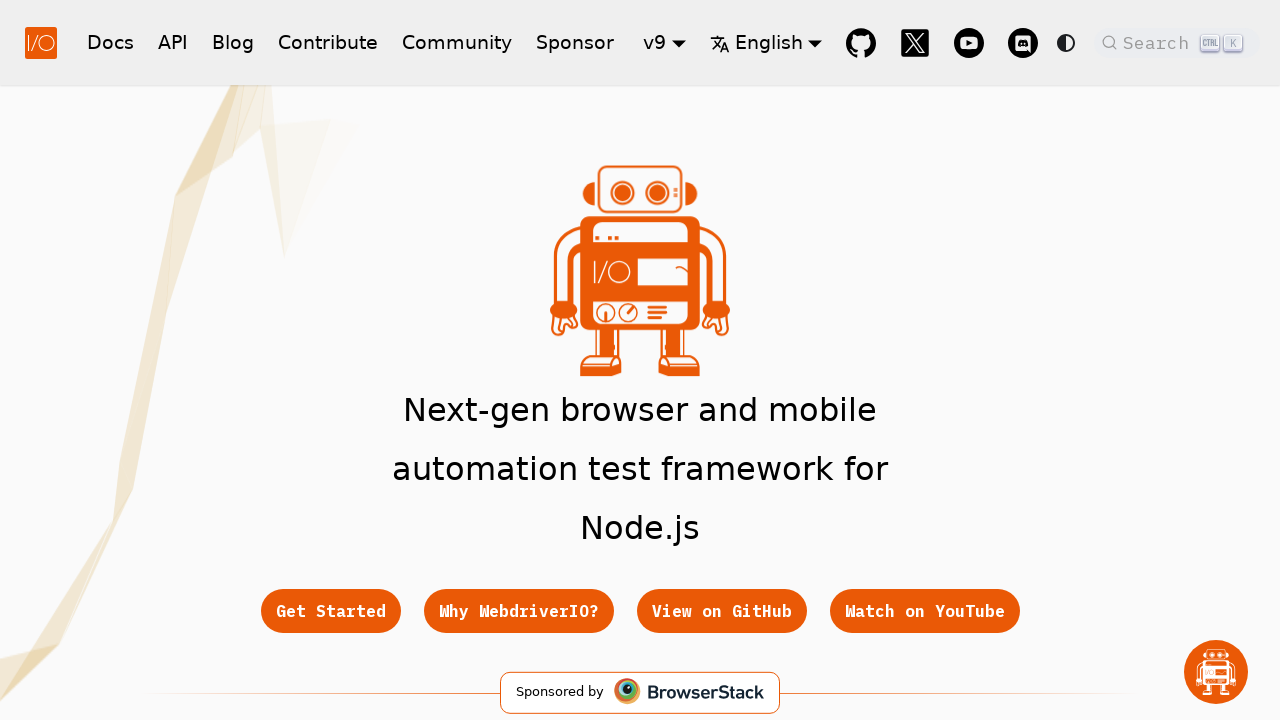

Scrolled to bottom of page to view footer
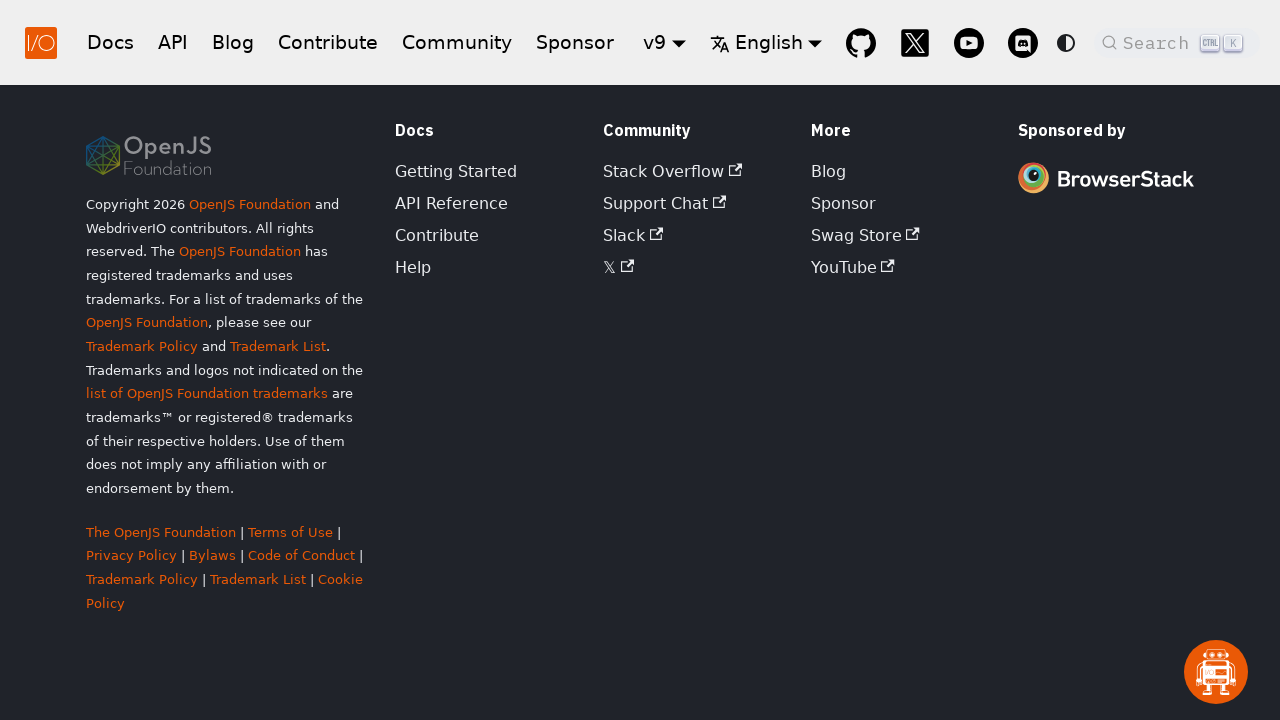

Verified footer link is visible
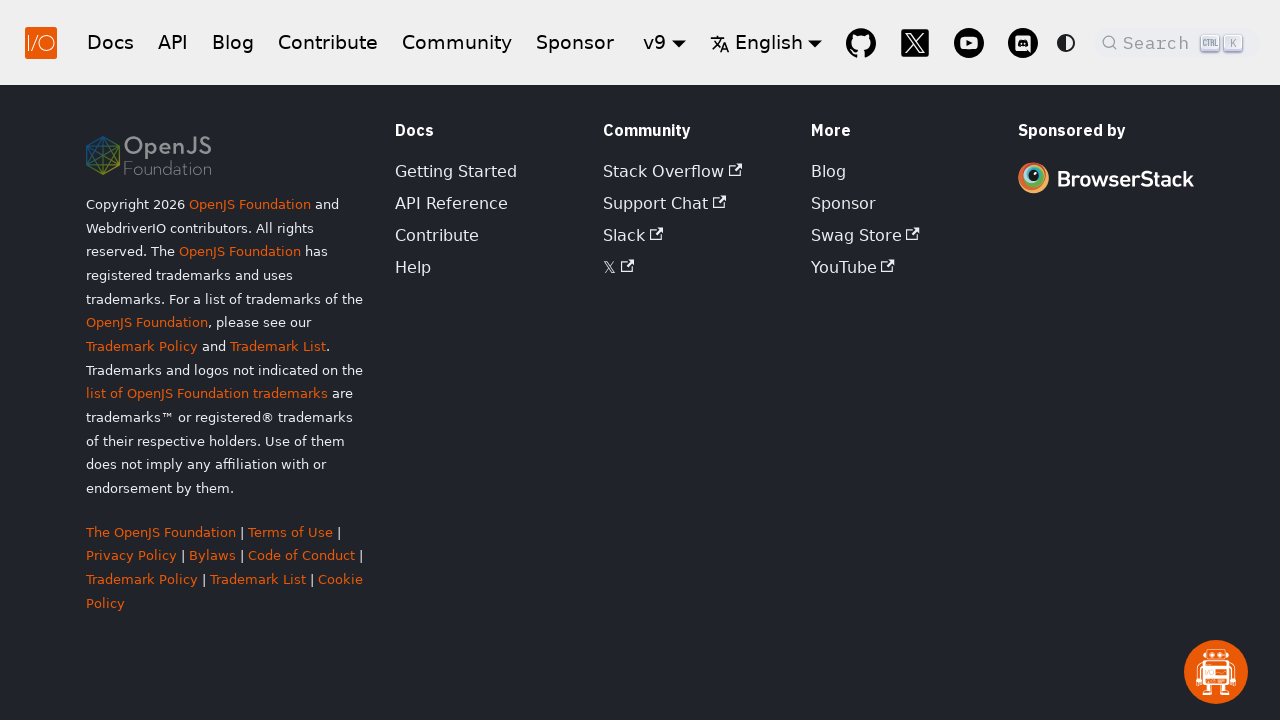

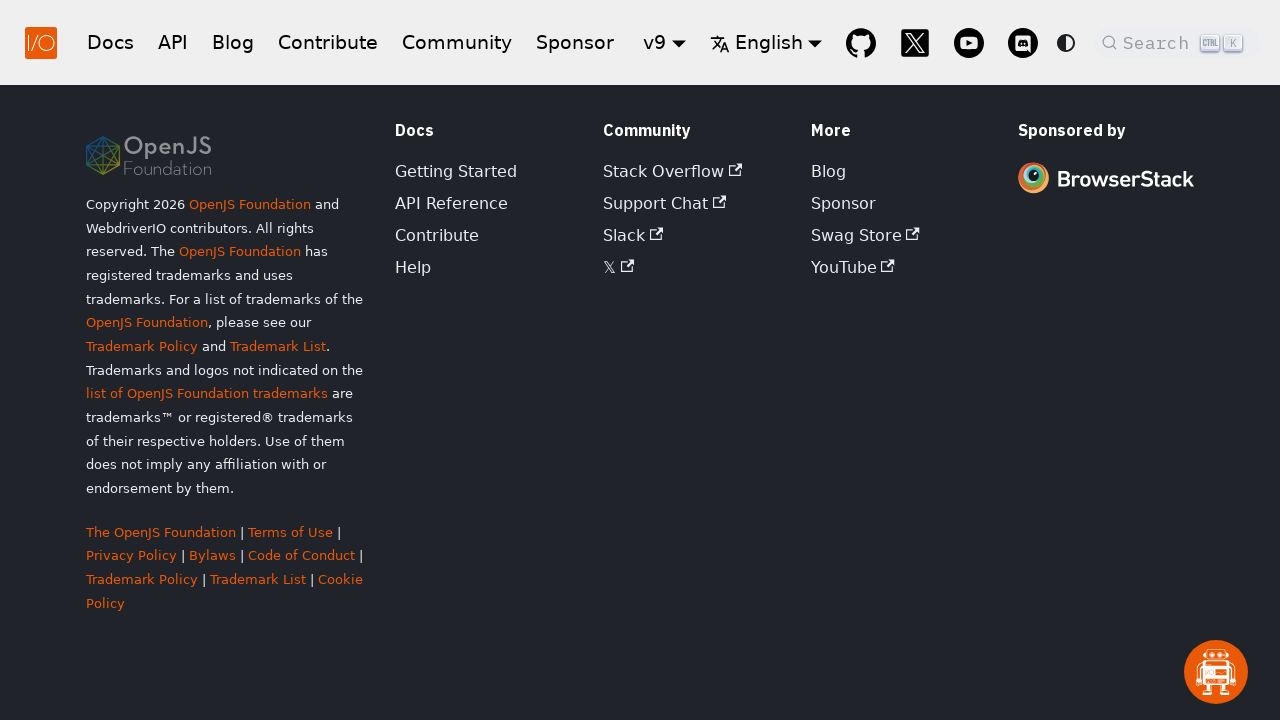